Tests retrieving various web element properties on GitHub login page including tag names, attributes, text values, and CSS properties

Starting URL: https://github.com/login

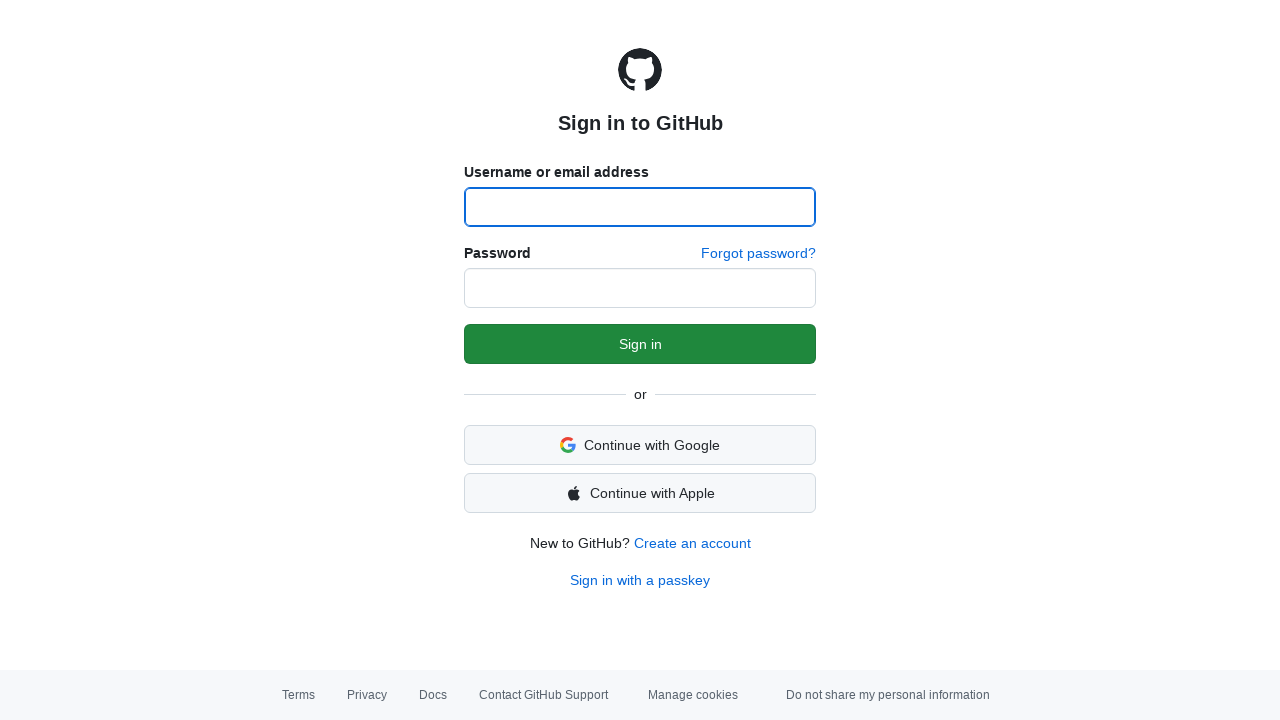

Retrieved tag name of commit button element
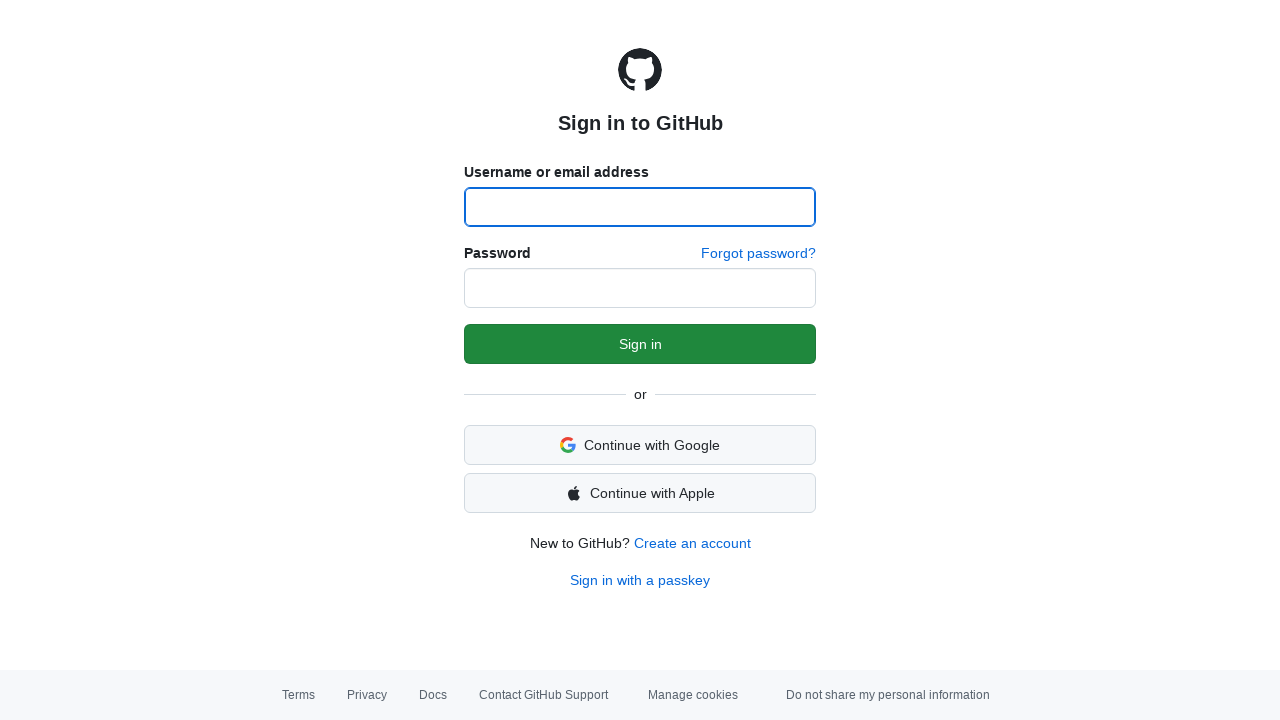

Retrieved type attribute from submit button
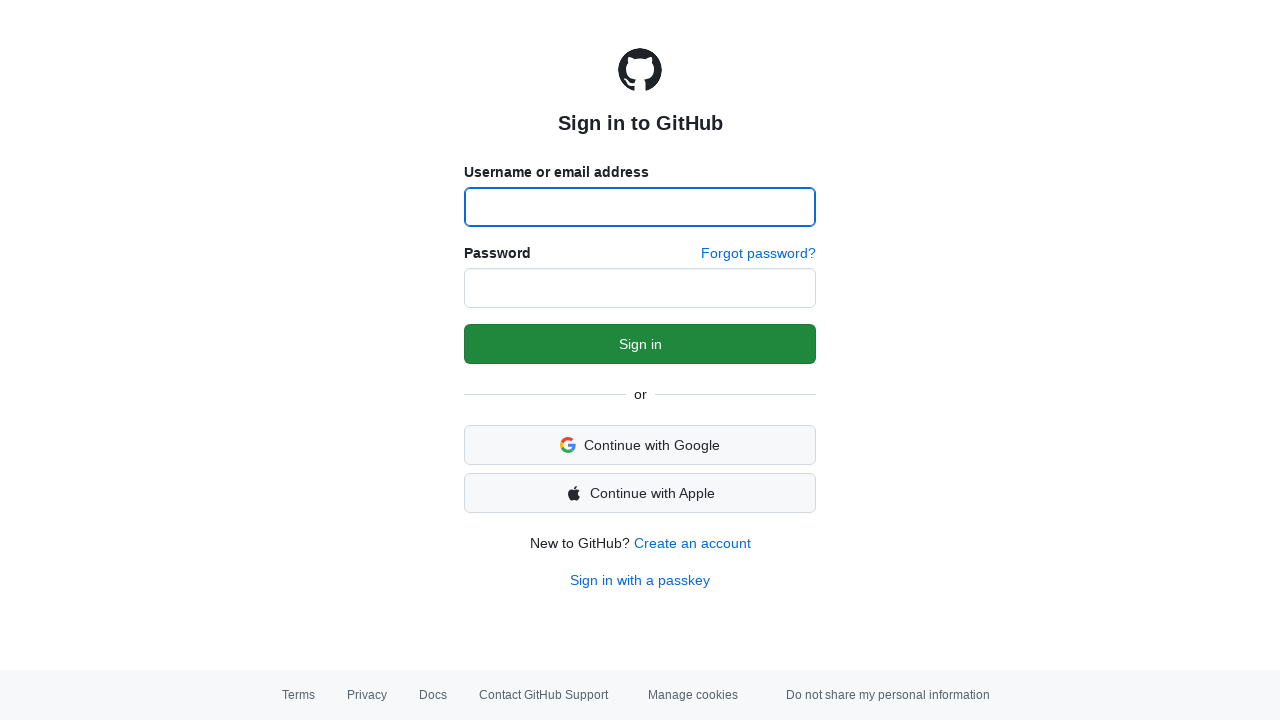

Filled username field with 'hyr' on //input[@id='login_field']
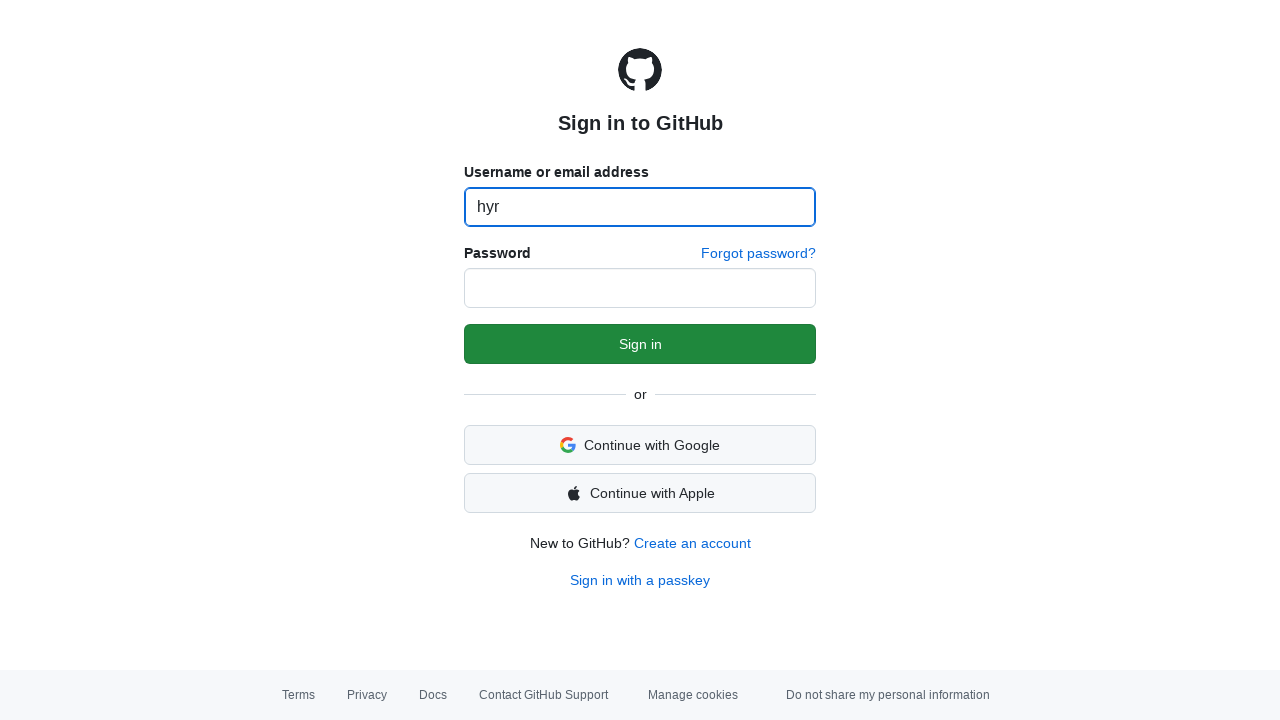

Retrieved input value from username field
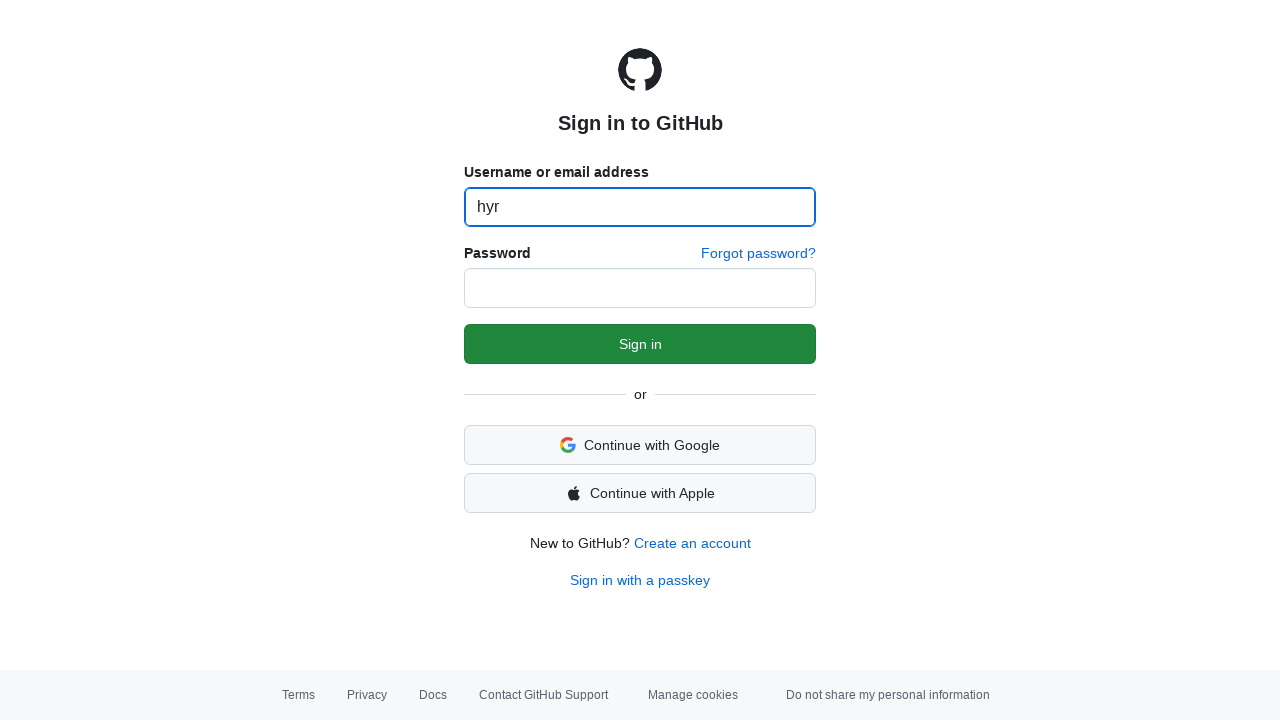

Retrieved text content from username field label
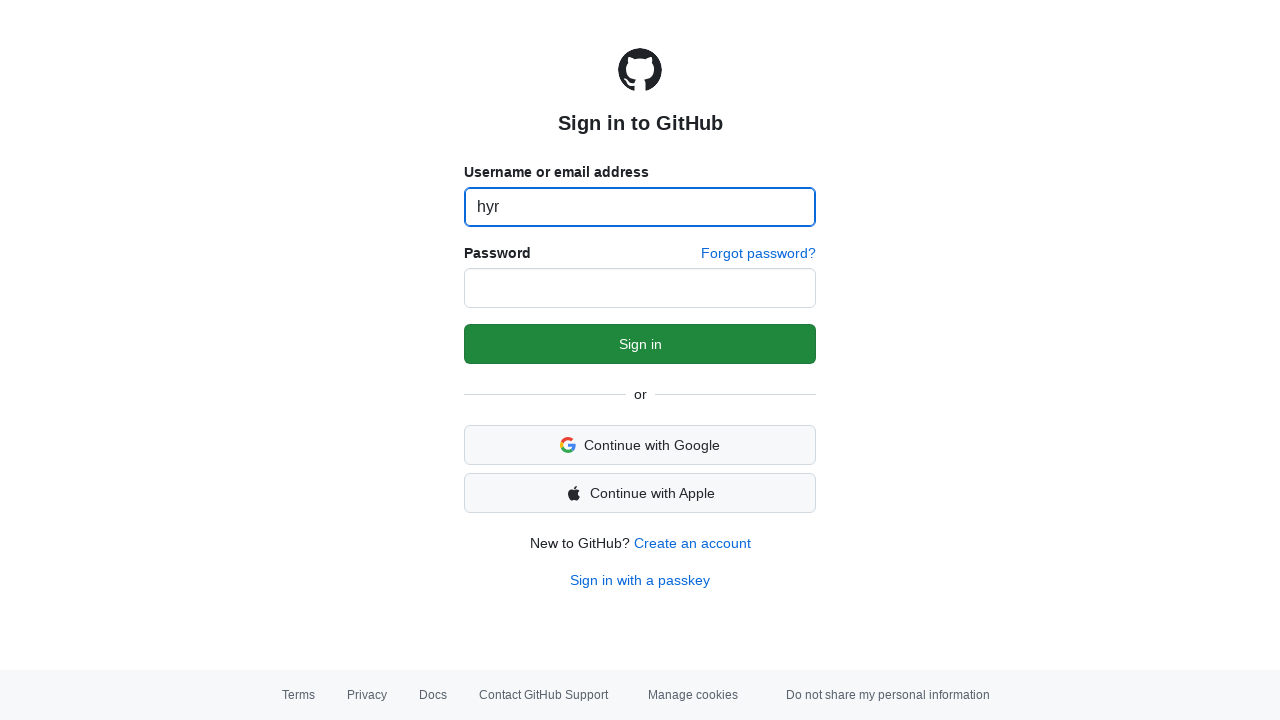

Retrieved background color CSS property from submit button
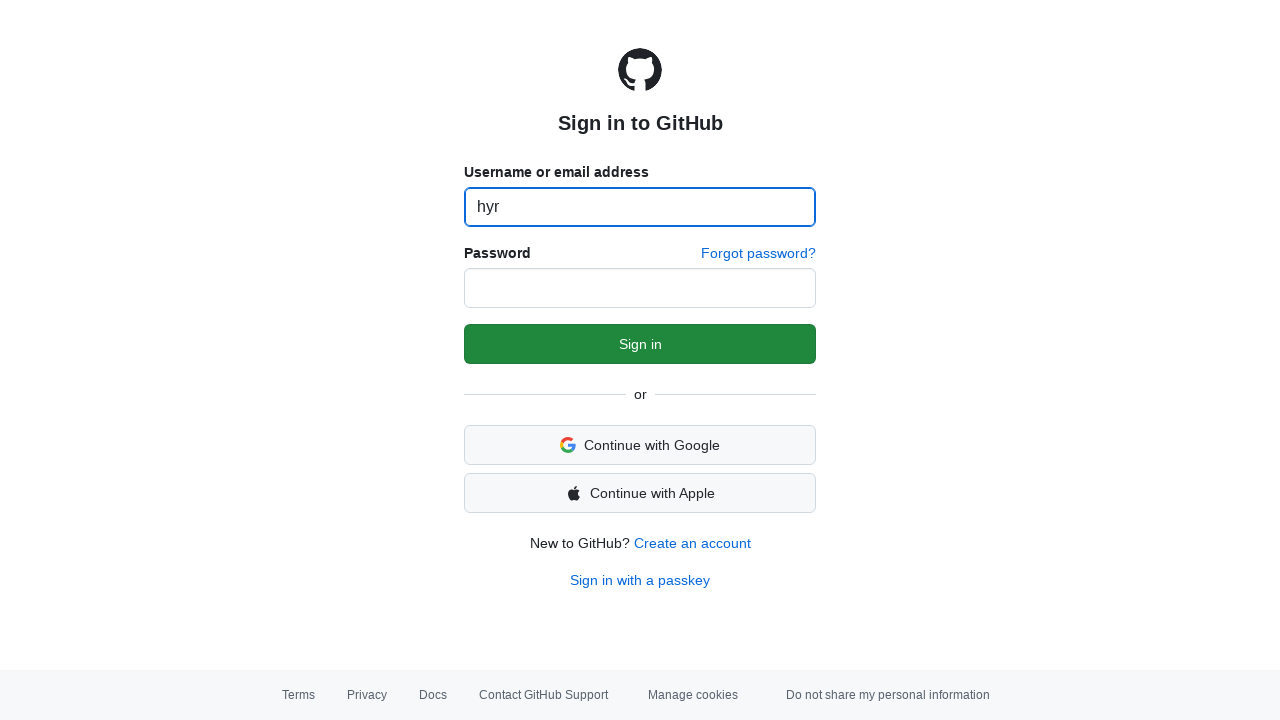

Retrieved display CSS property from submit button
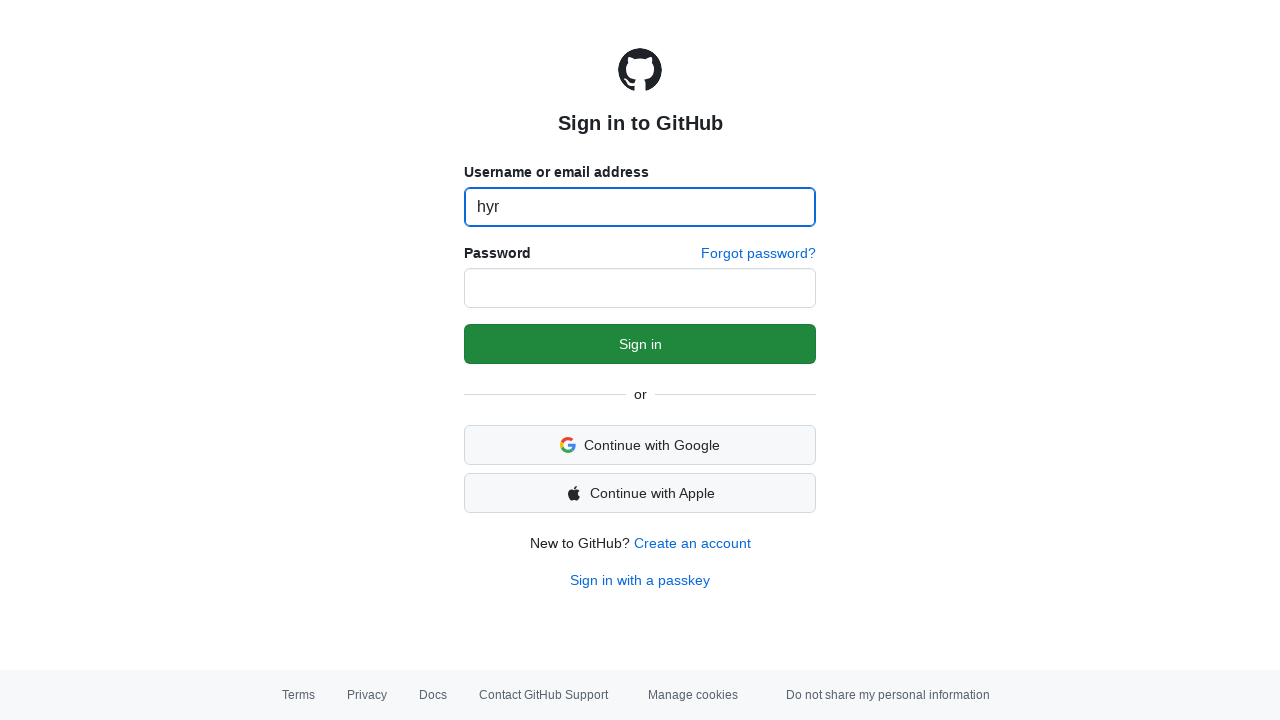

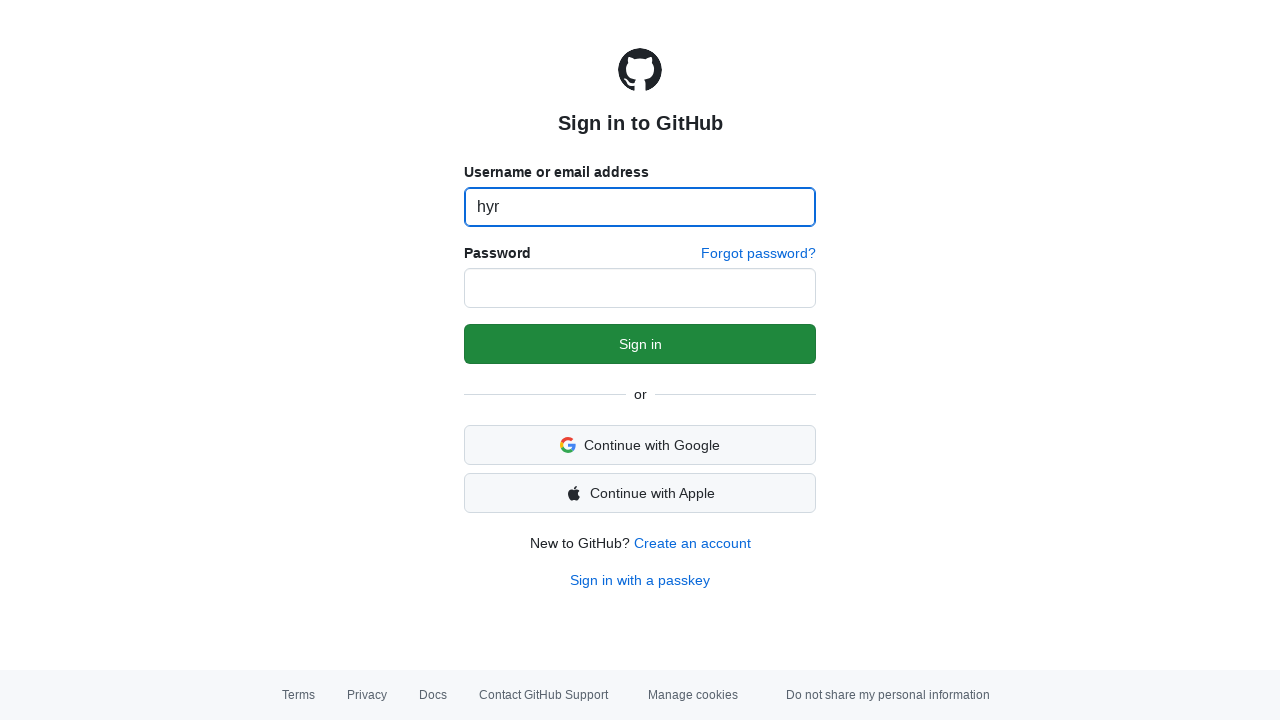